Tests slider interaction by switching to an iframe, then dragging the slider handle right and left using mouse actions

Starting URL: https://jqueryui.com/slider/

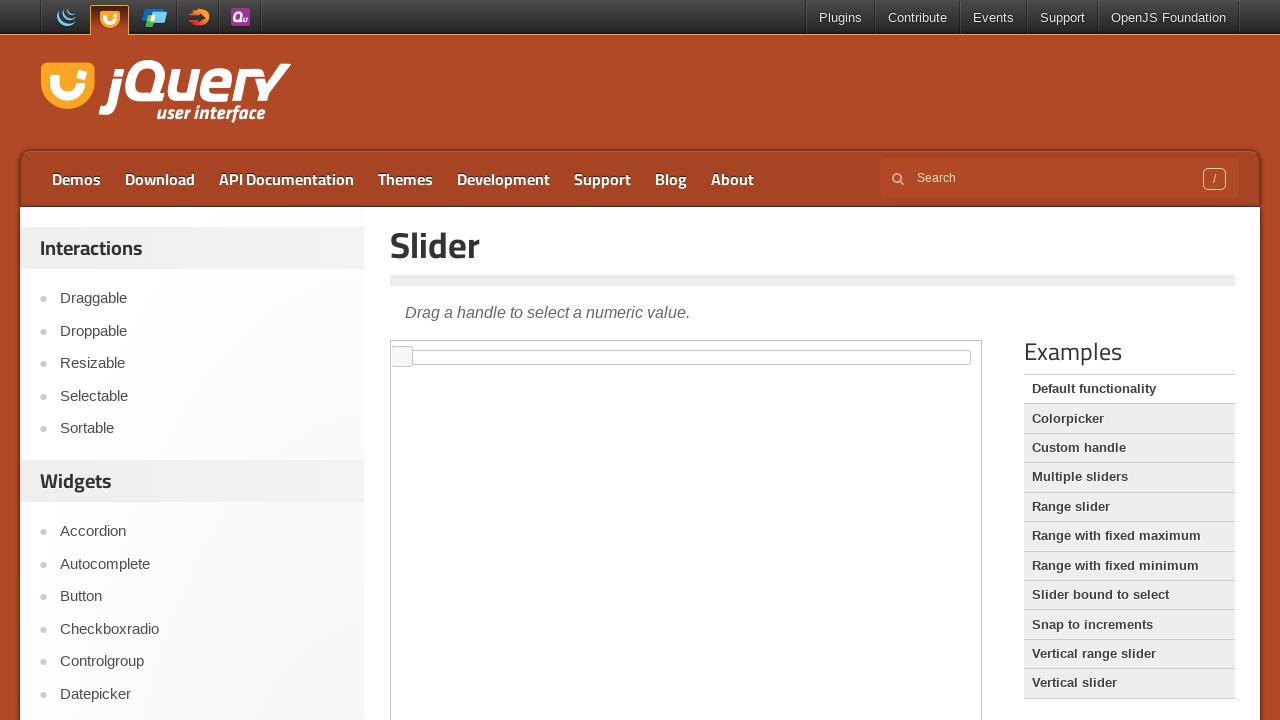

Located the iframe containing the slider demo
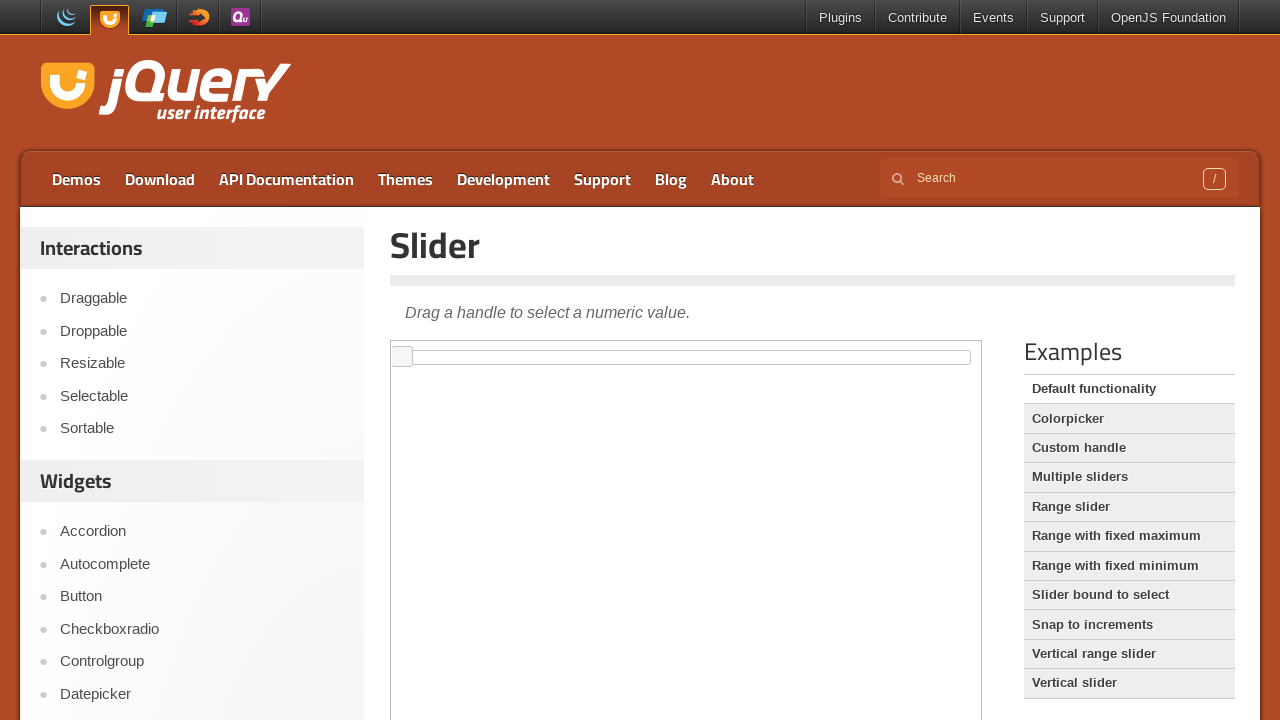

Located the slider handle element
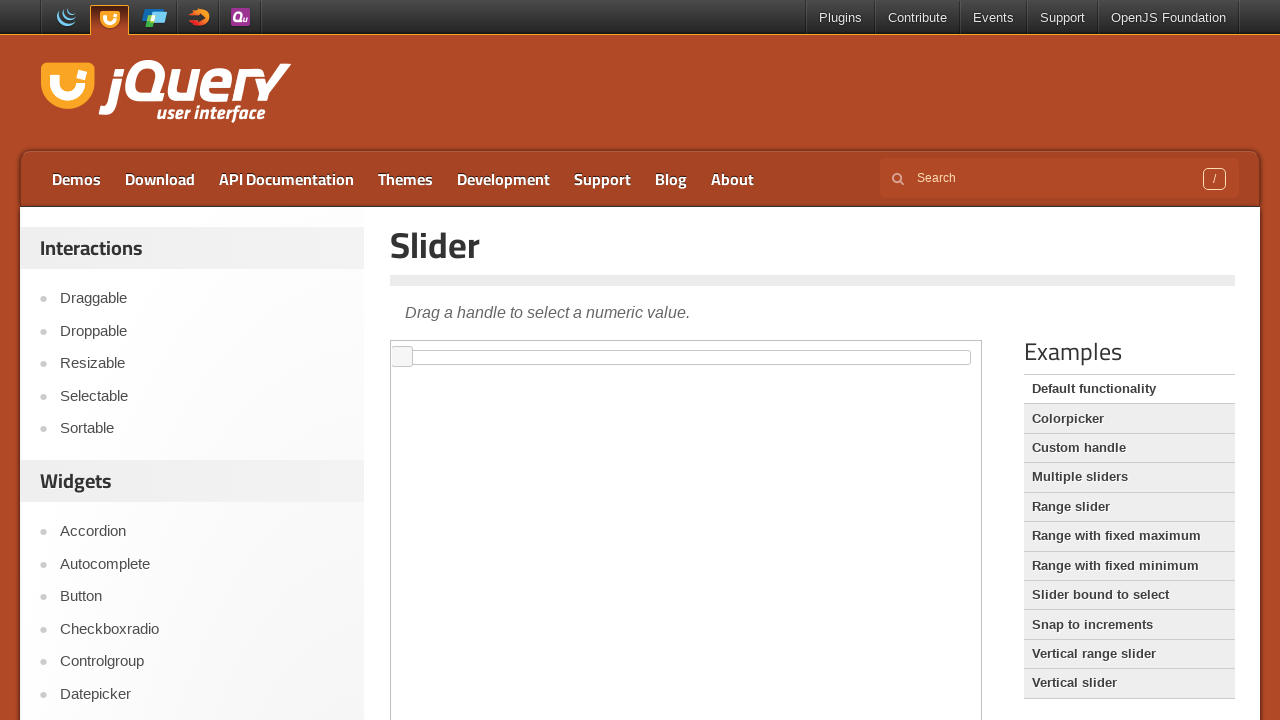

Slider handle is now visible
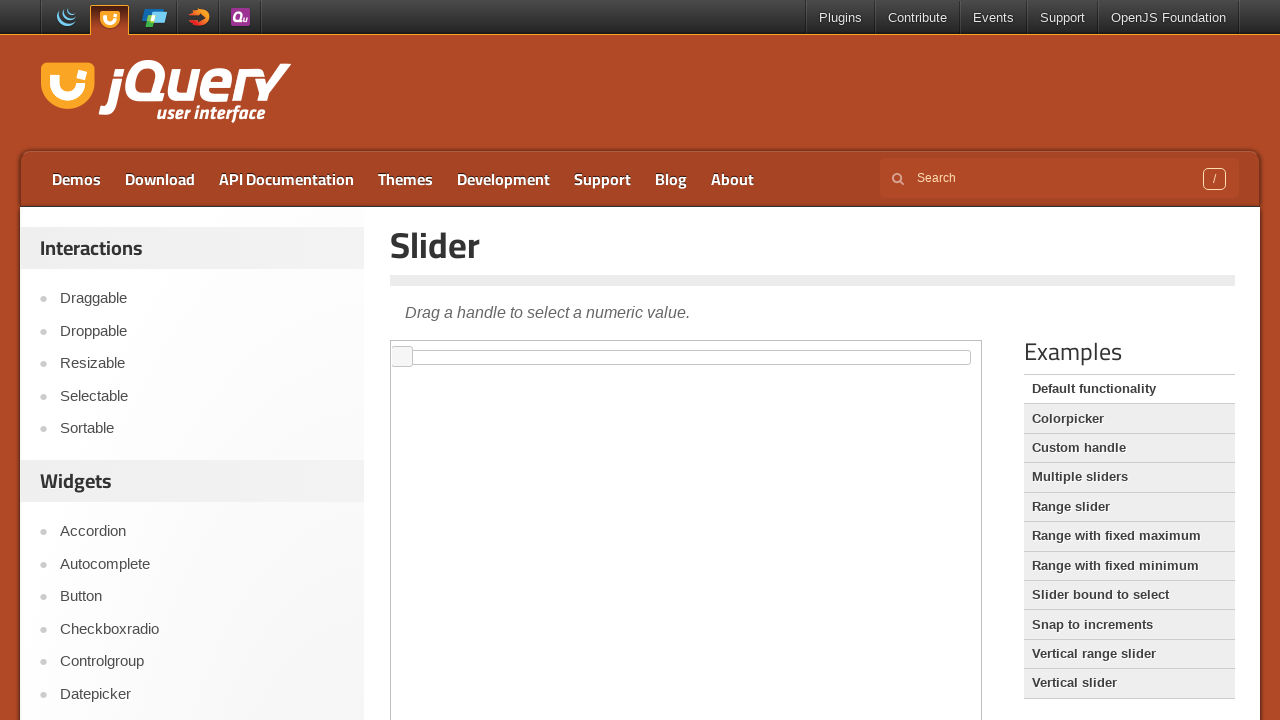

Retrieved bounding box of the slider handle
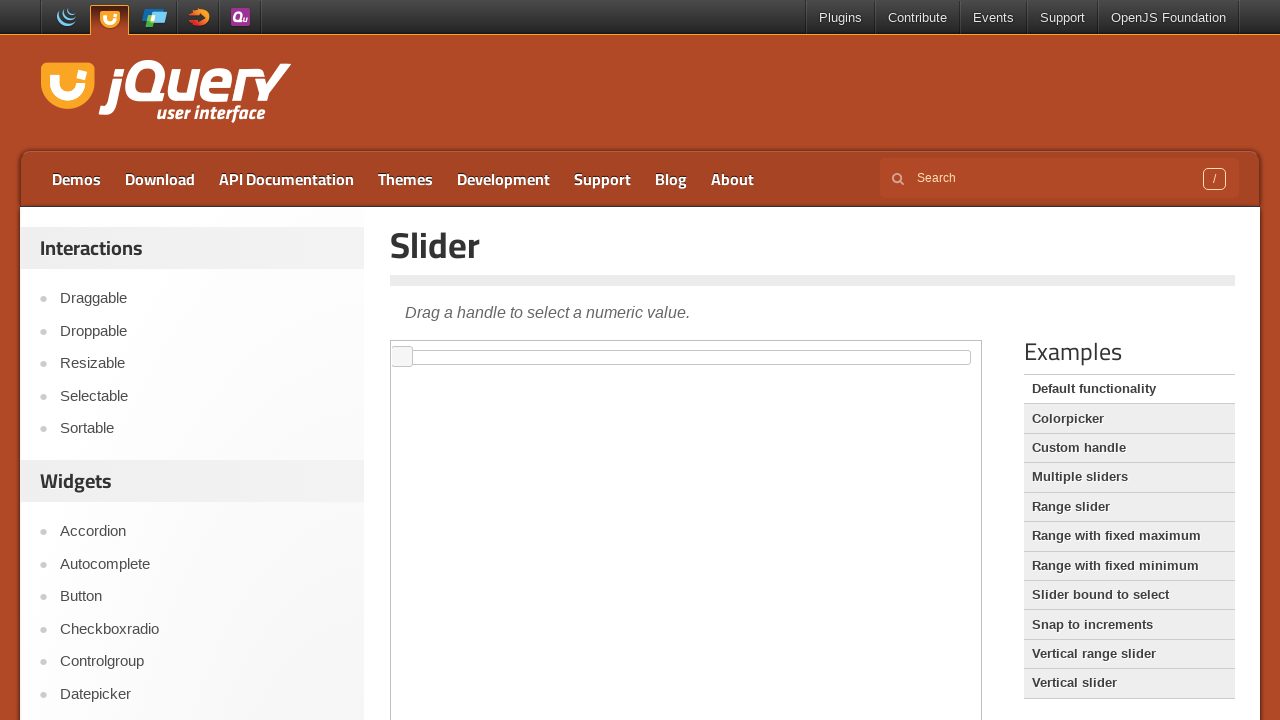

Dragged slider handle to the right by 150 pixels at (543, 347)
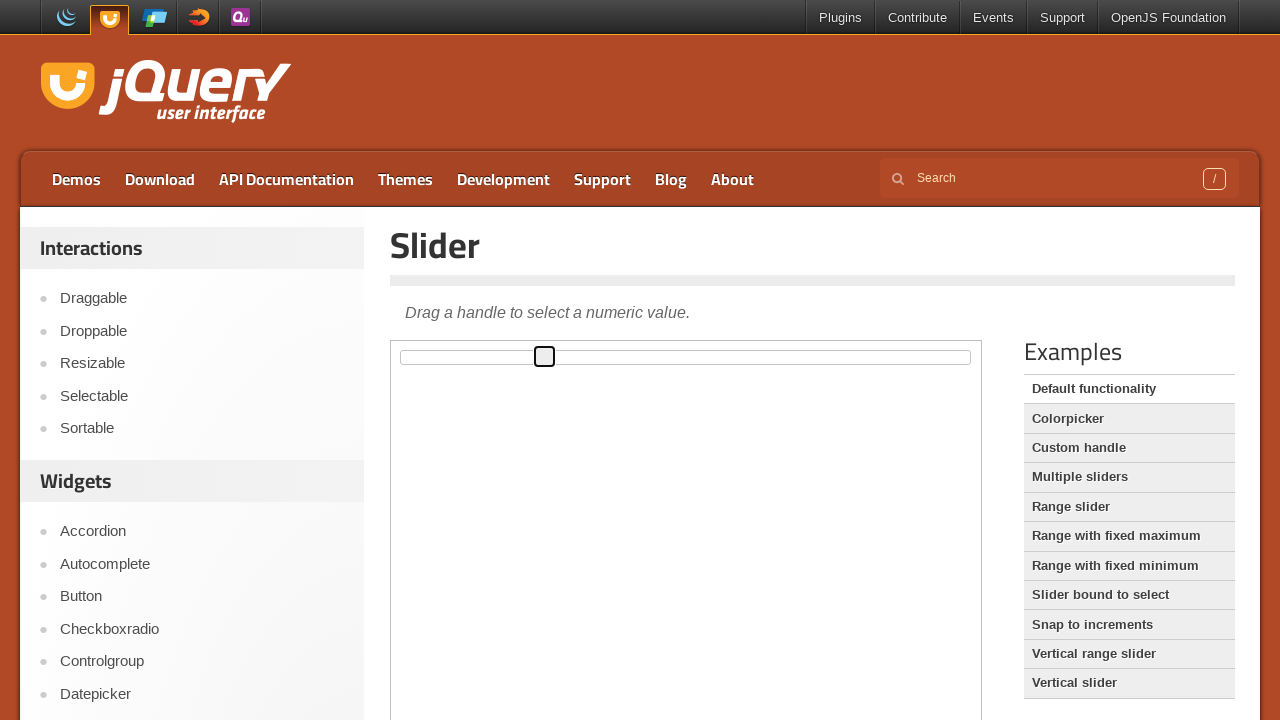

Waited 1 second
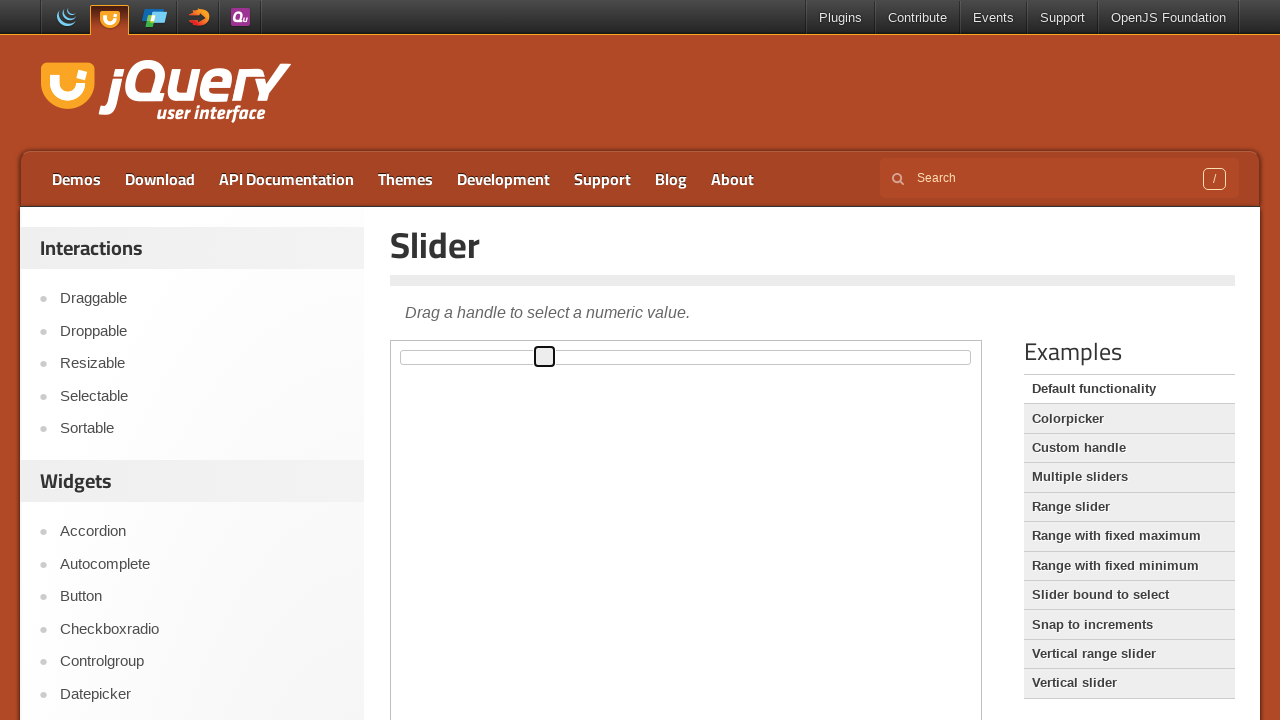

Dragged slider handle back to the left by 150 pixels at (385, 347)
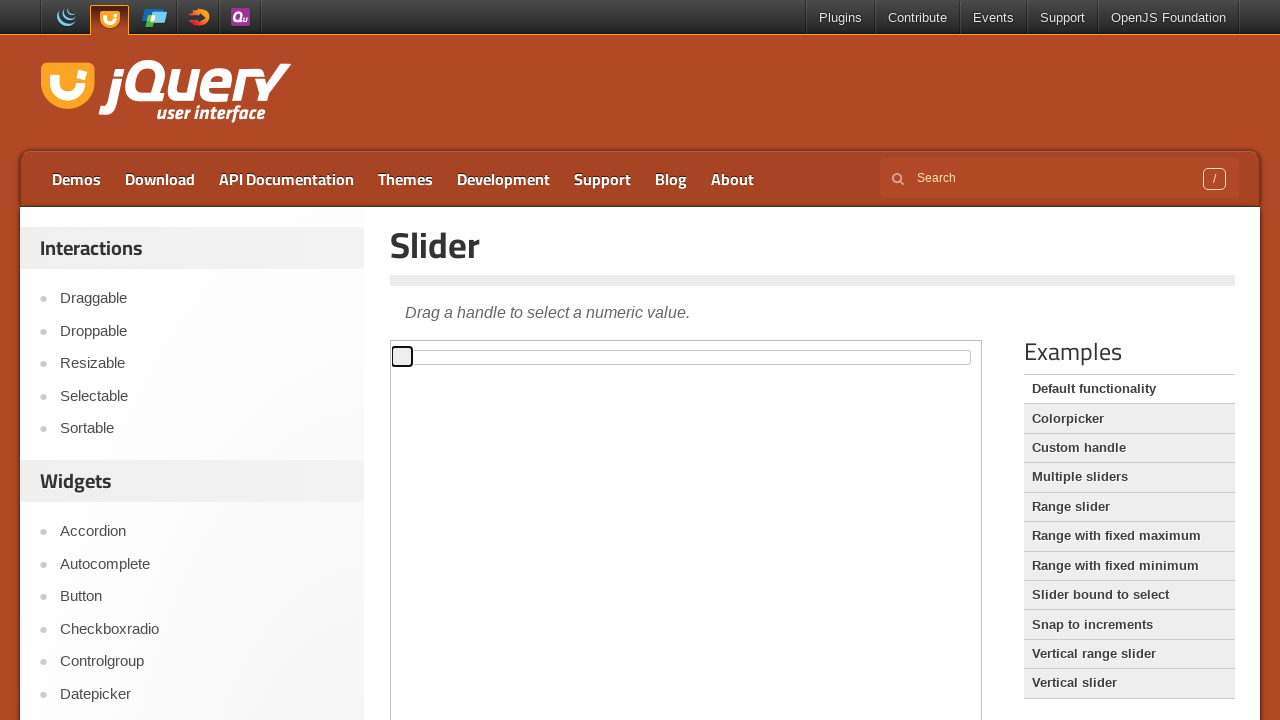

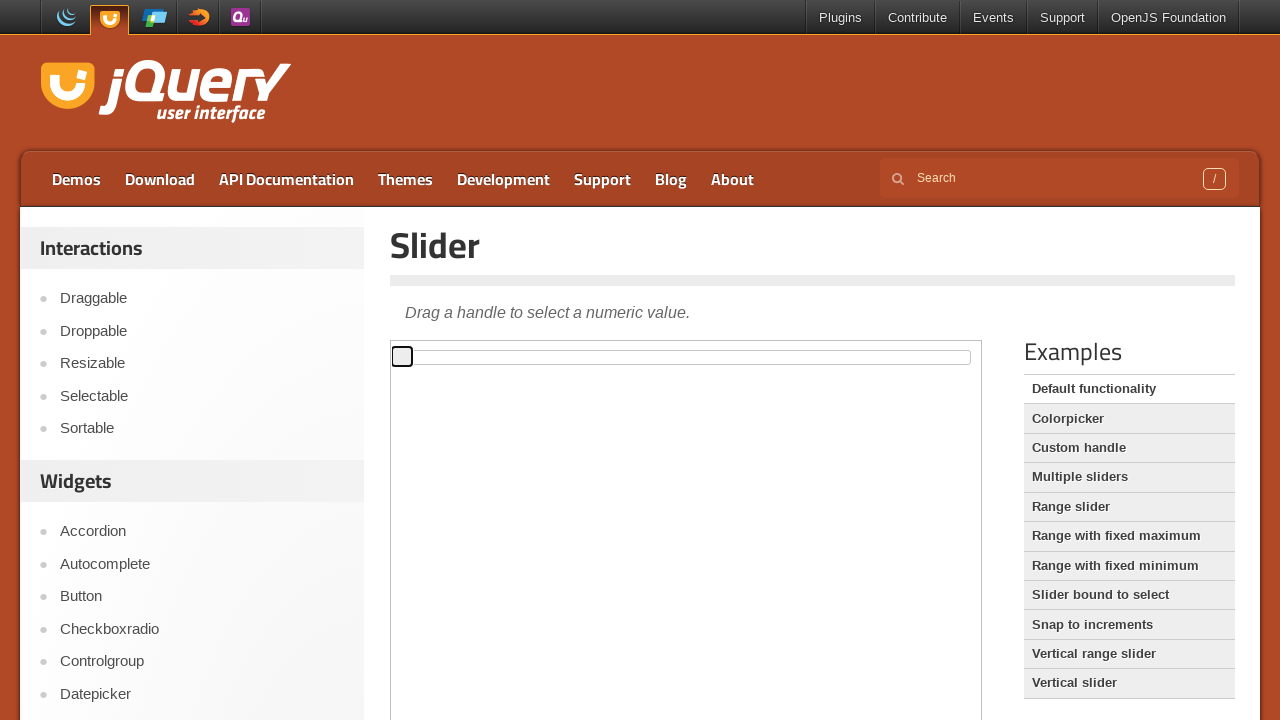